Tests file download functionality by clicking on a download link and verifying the file downloads successfully

Starting URL: http://the-internet.herokuapp.com/download

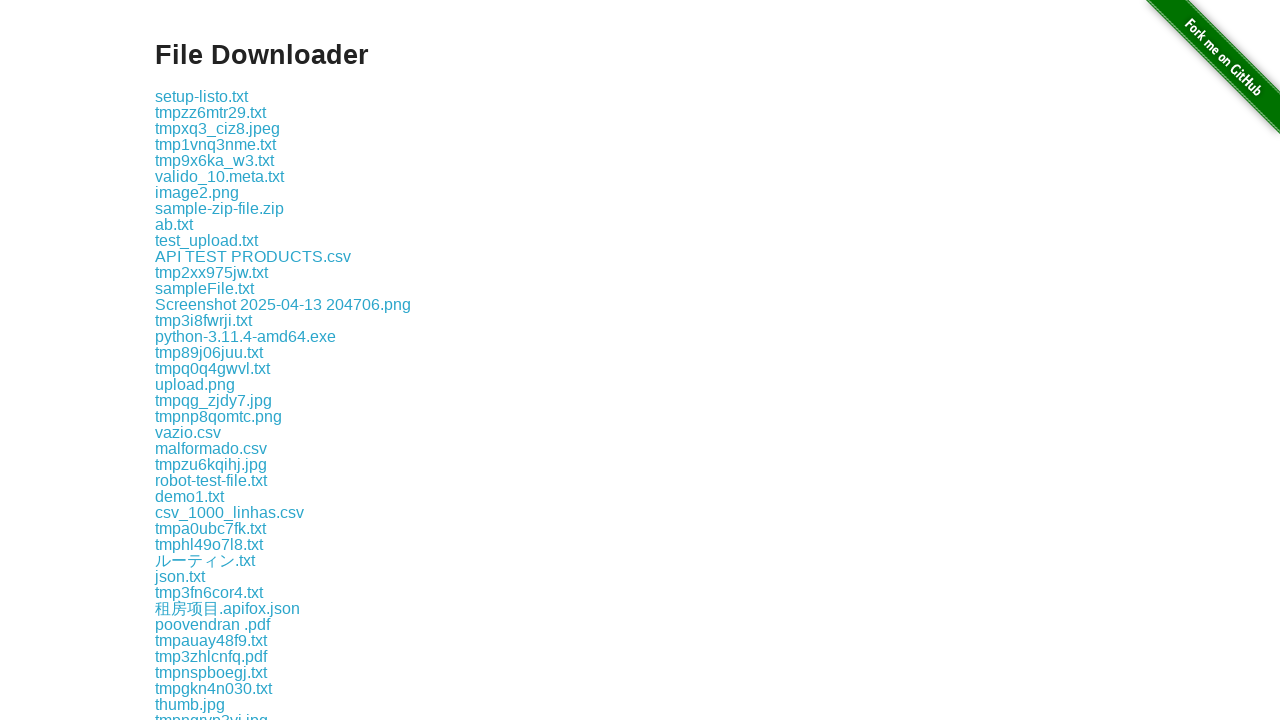

Clicked download link to initiate file download at (202, 96) on .example a
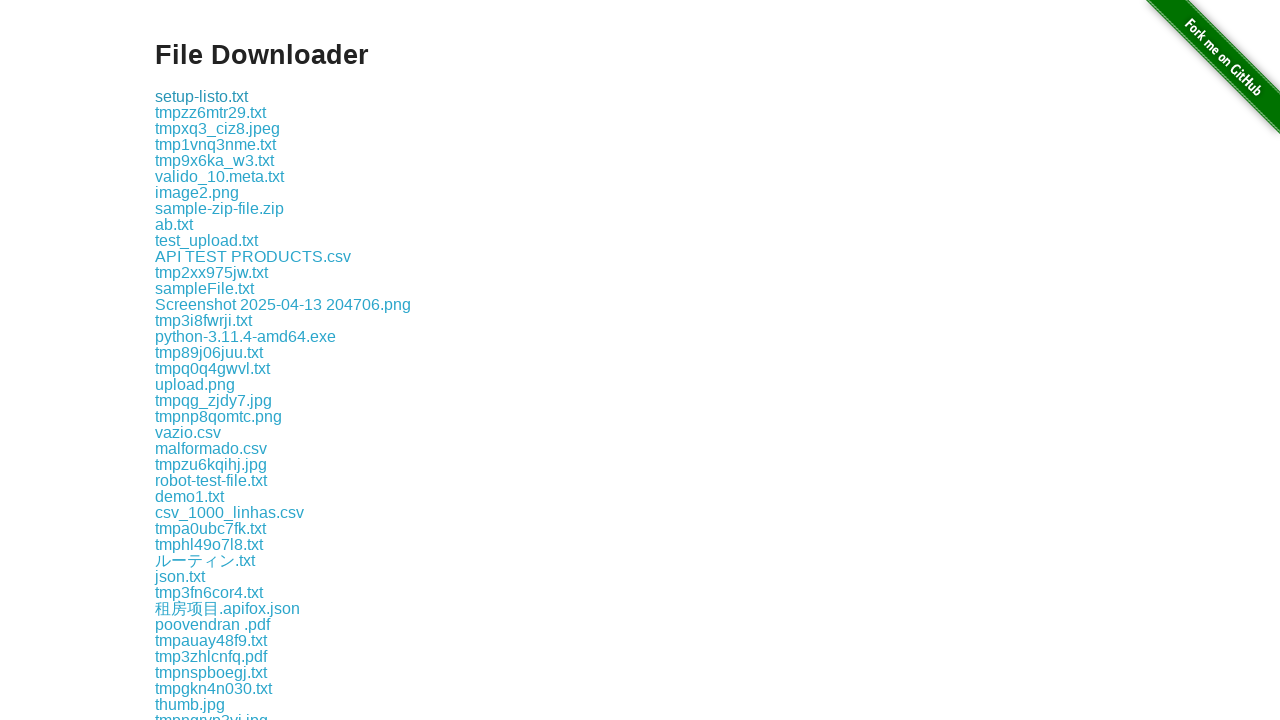

Waited 2 seconds for file download to complete
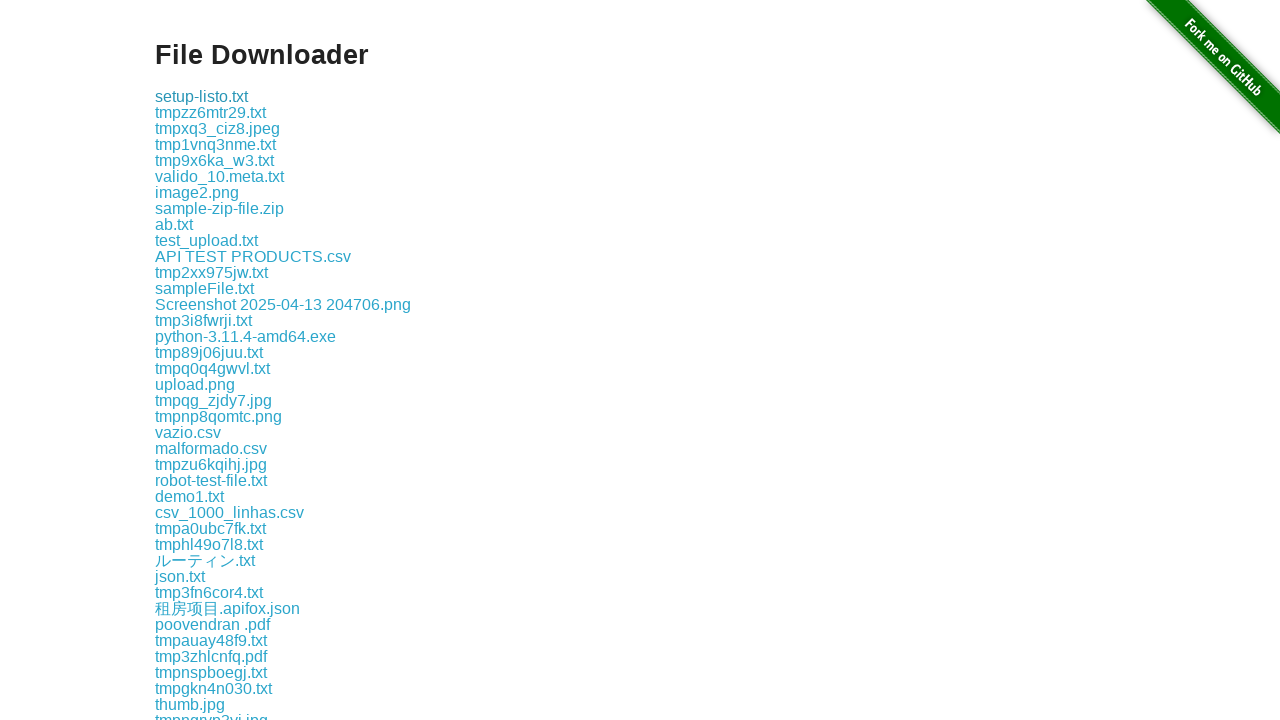

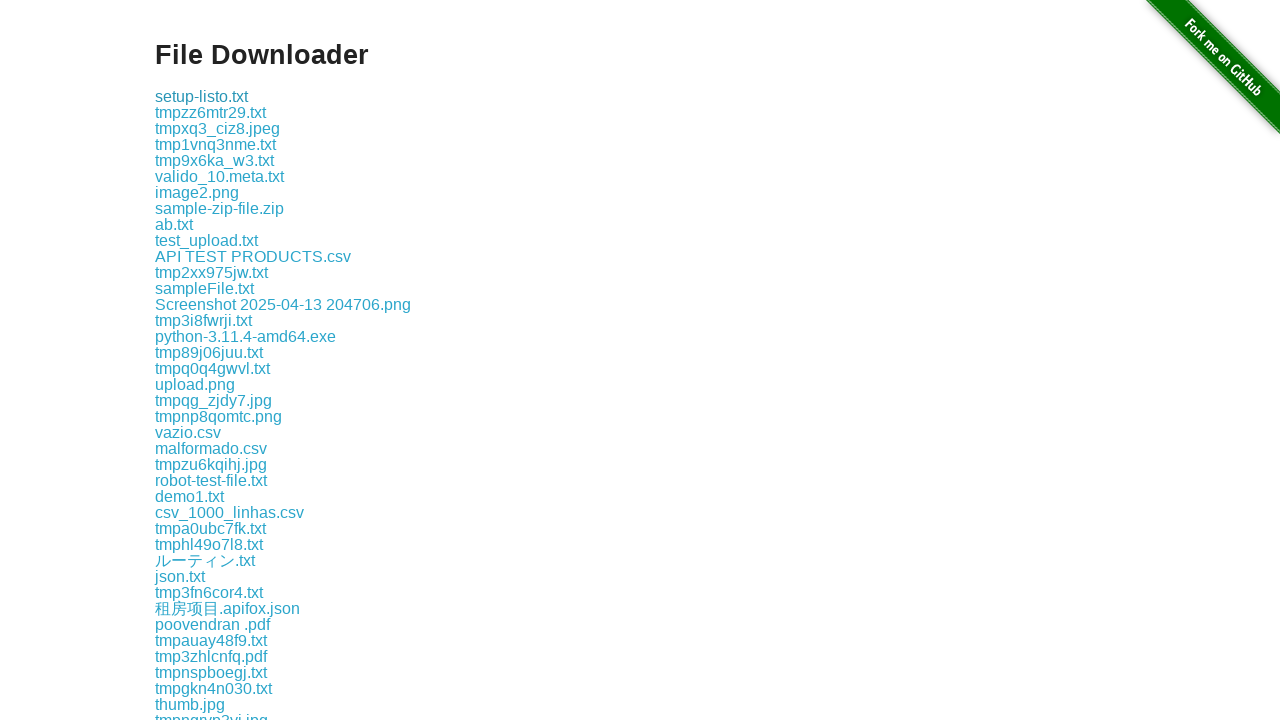